Tests drag and drop functionality on jQuery UI demo page by dragging an element from source to target location within an iframe

Starting URL: https://jqueryui.com/droppable/

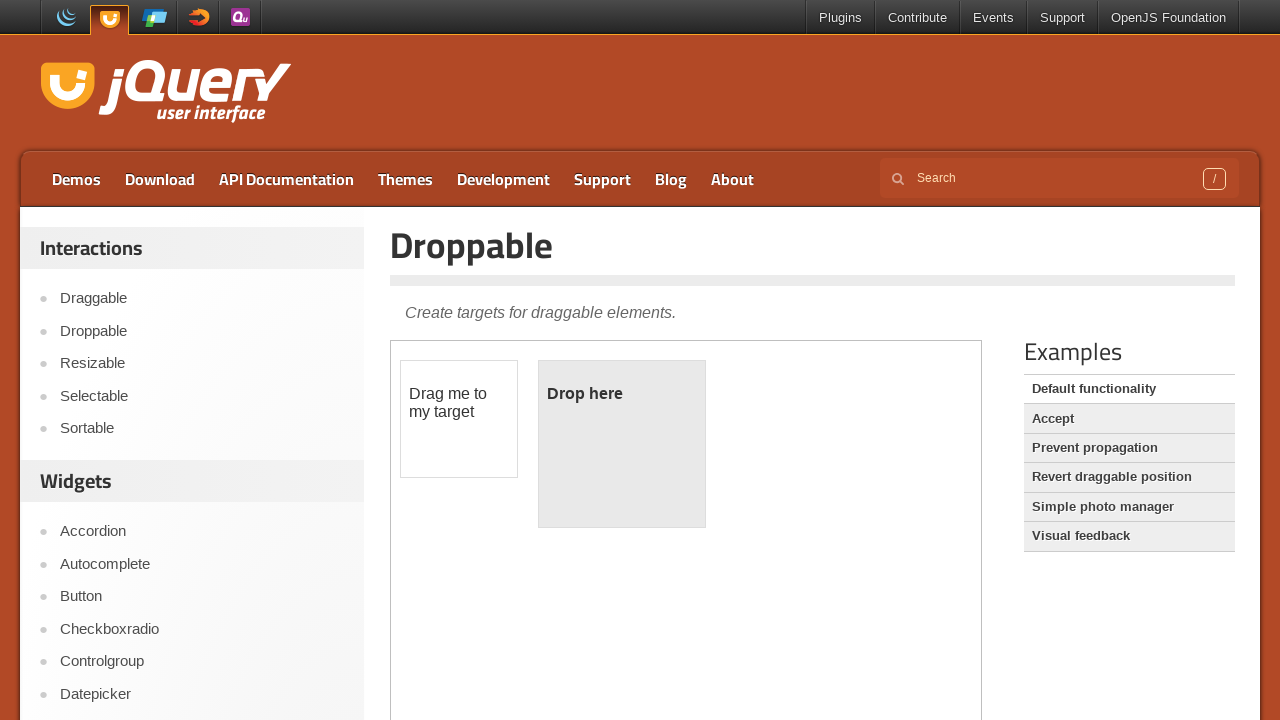

Navigated to jQuery UI droppable demo page
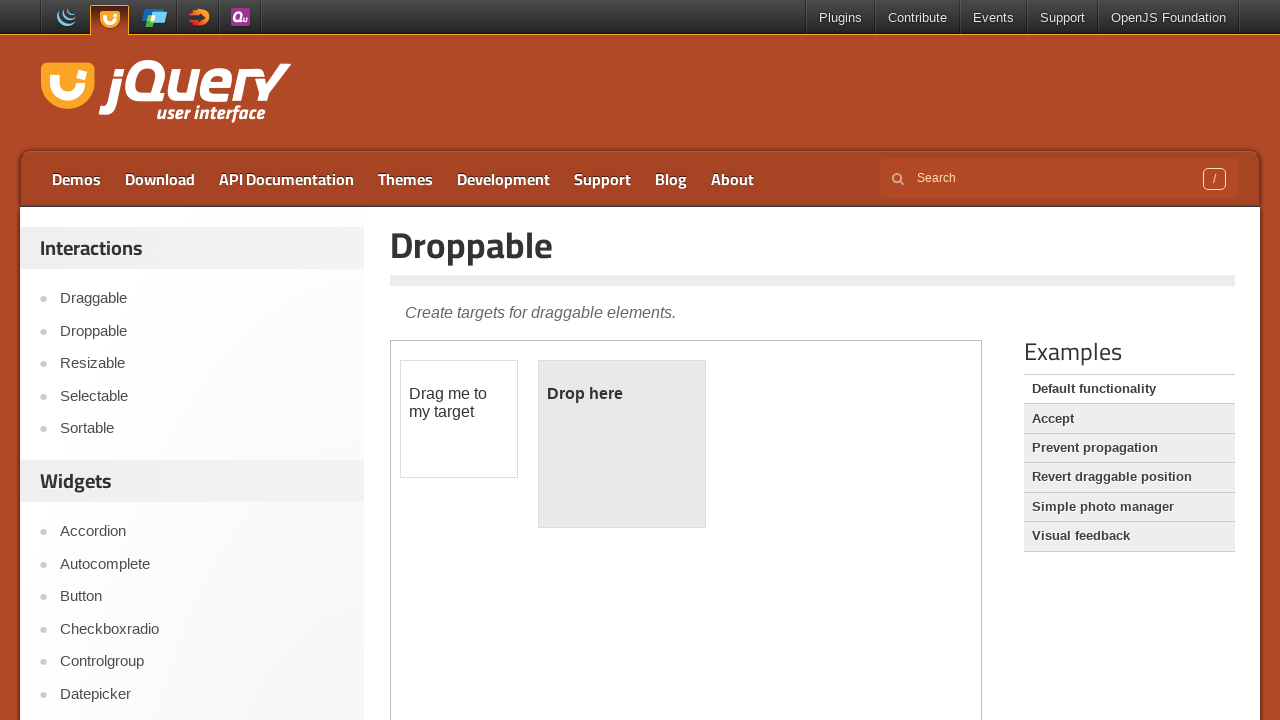

Located and switched to demo iframe
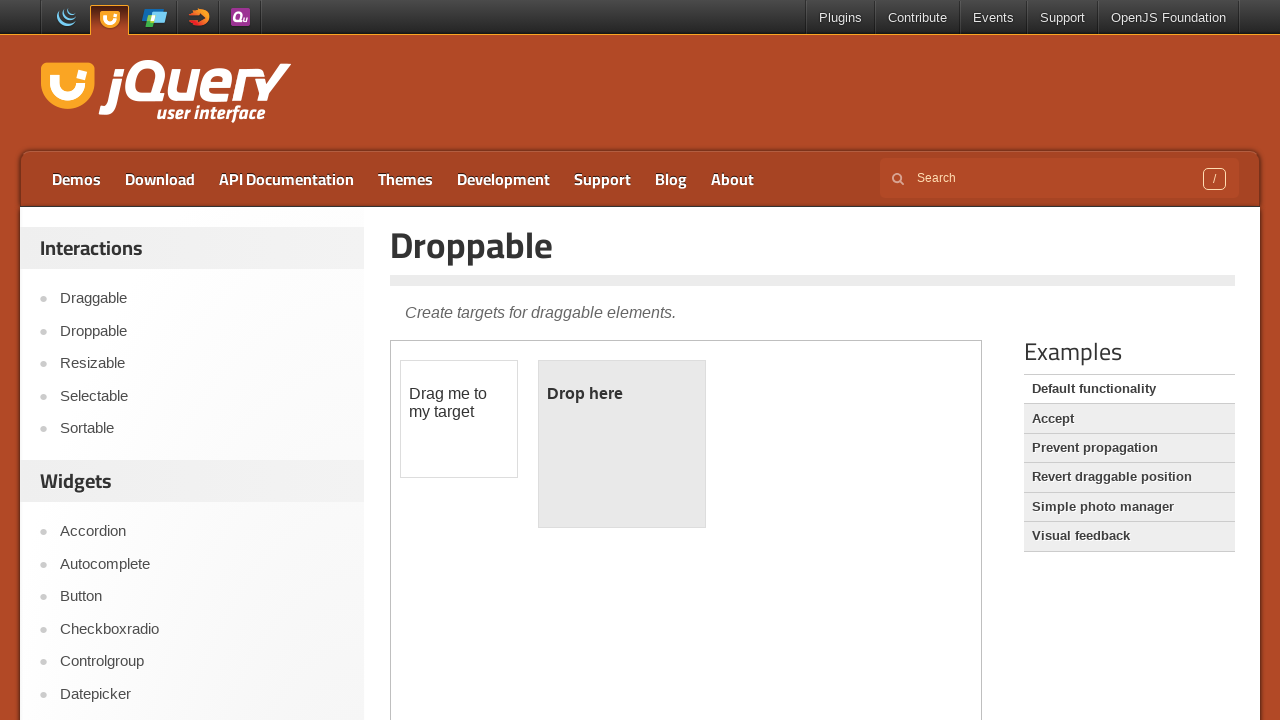

Located draggable element with id 'draggable'
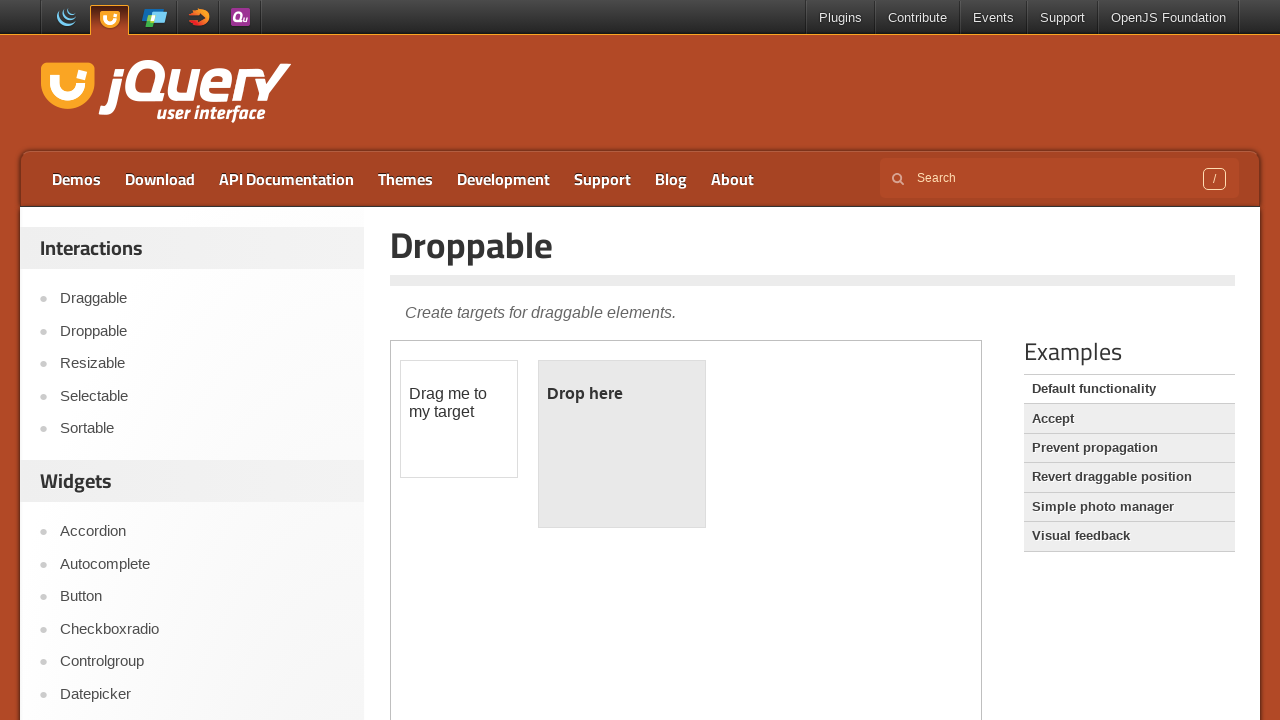

Located droppable element with id 'droppable'
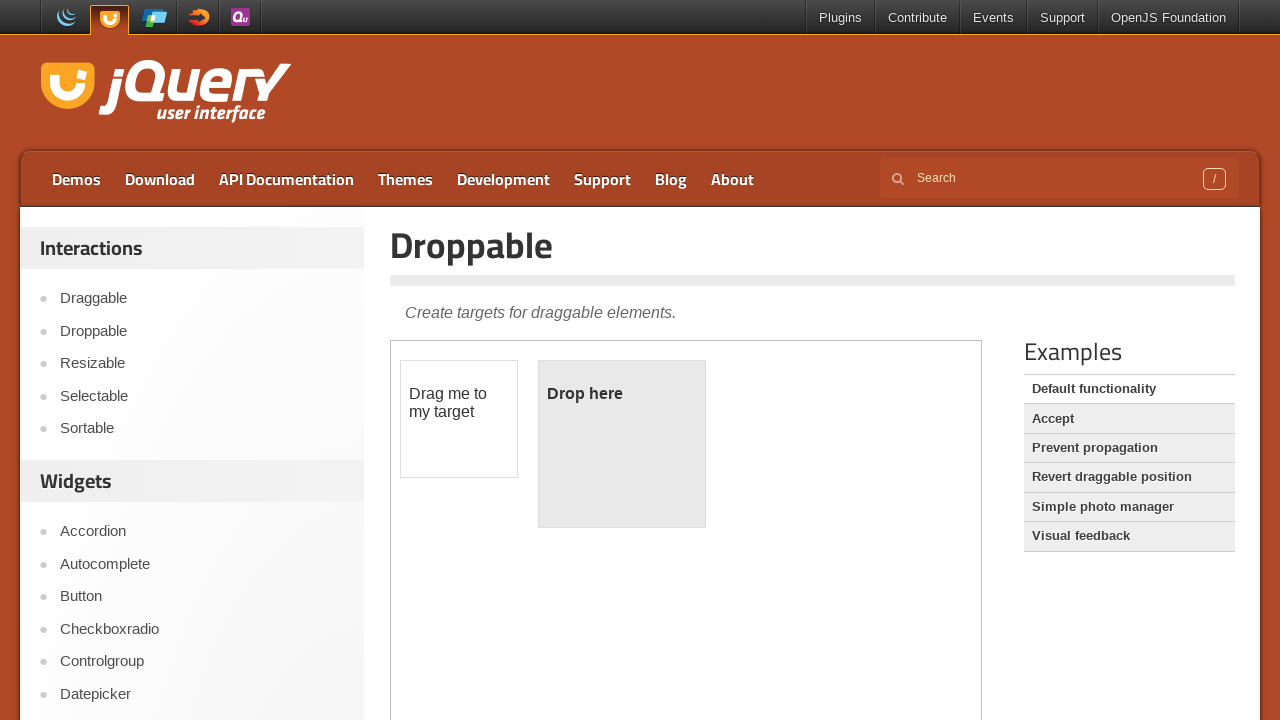

Dragged draggable element to droppable target location at (622, 444)
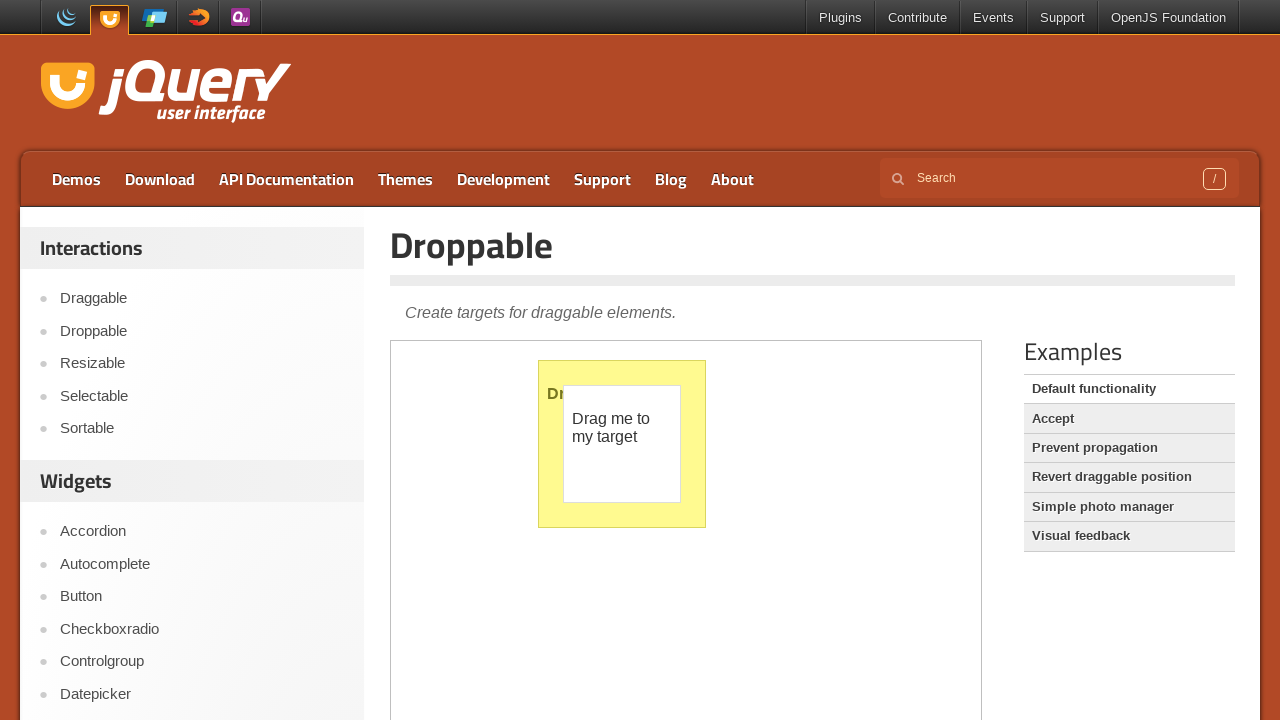

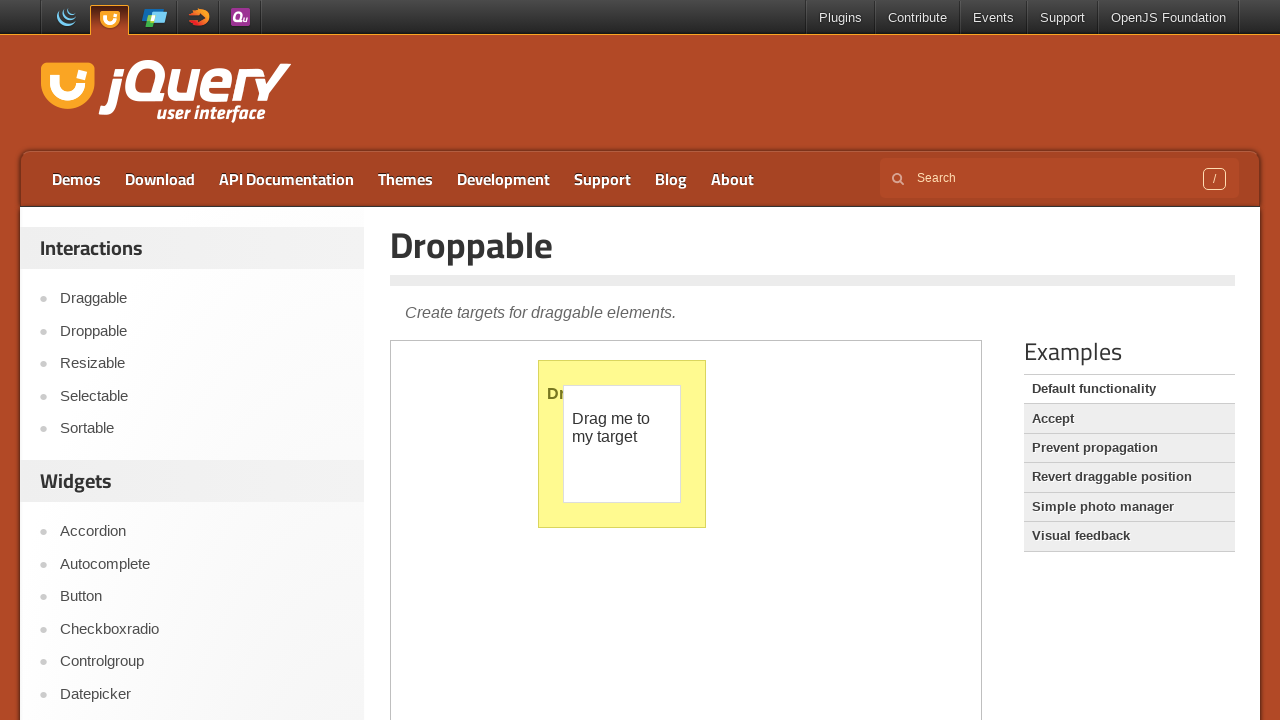